Navigates through a paginated table to find and select a checkbox for a specific country (United States)

Starting URL: https://selectorshub.com/xpath-practice-page/

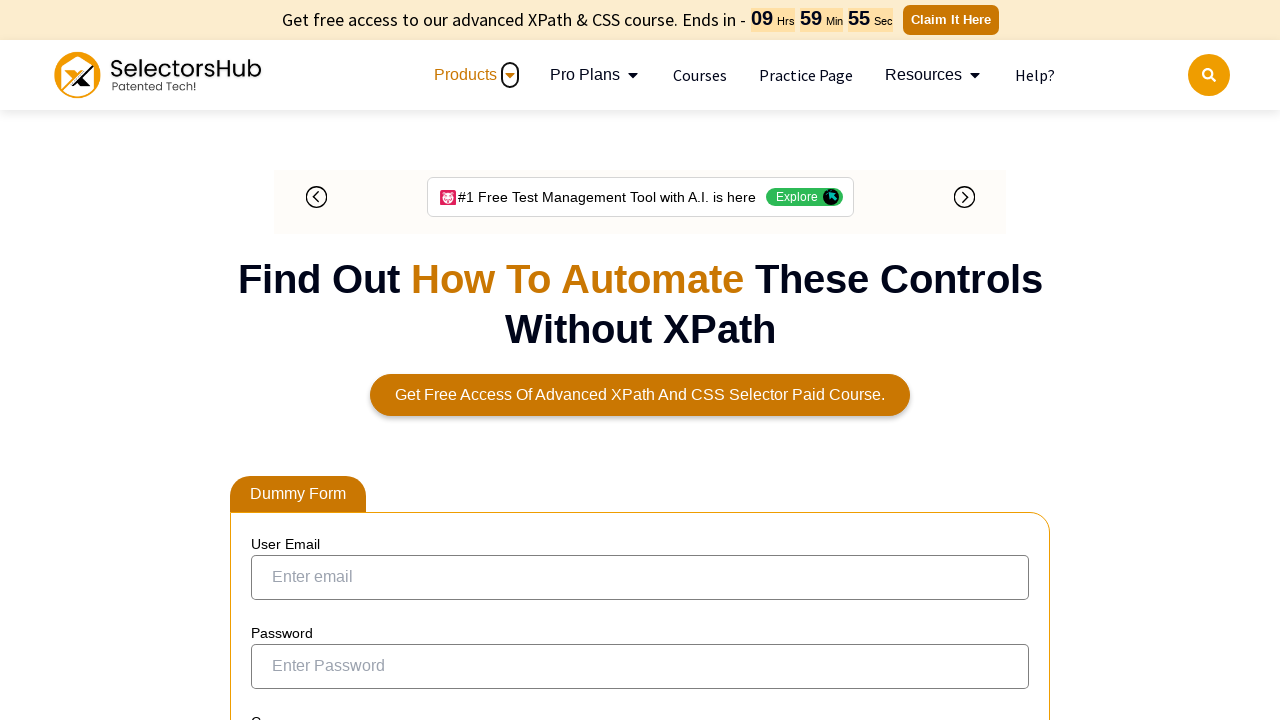

Found 'United States' in table
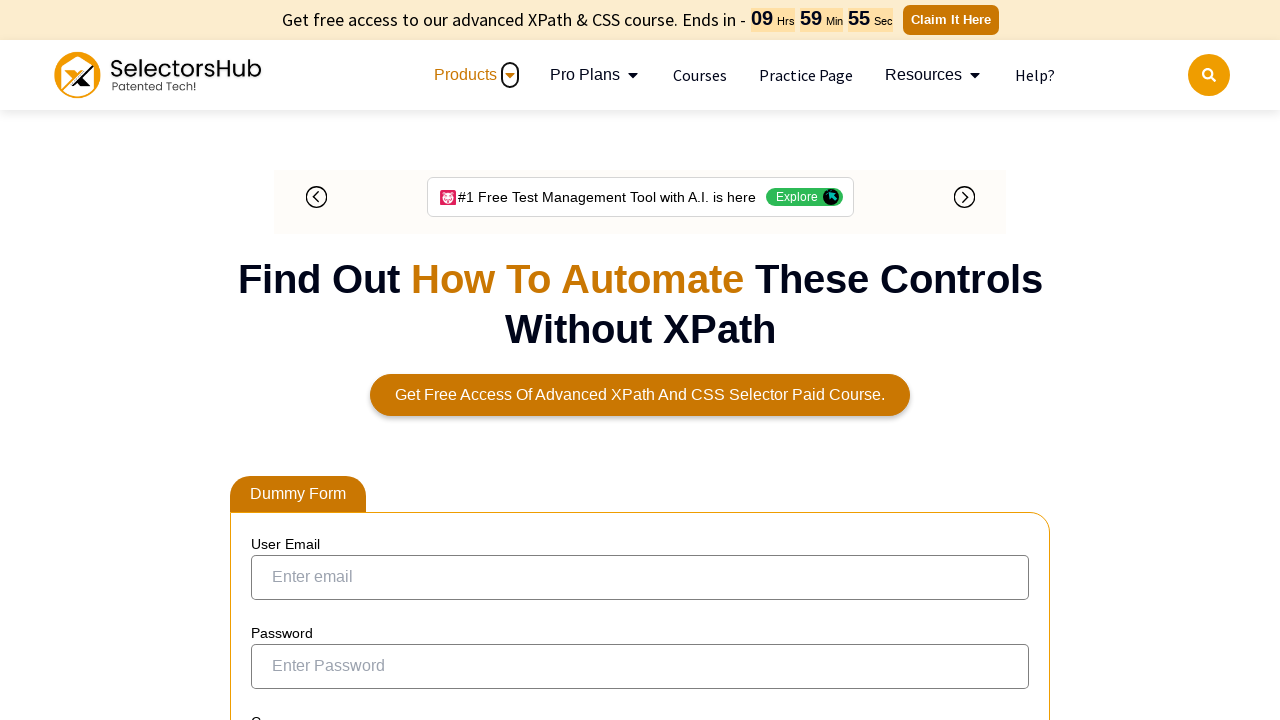

Clicked checkbox for United States at (266, 353) on xpath=//td[text()='United States']/preceding-sibling::td/input[@type='checkbox']
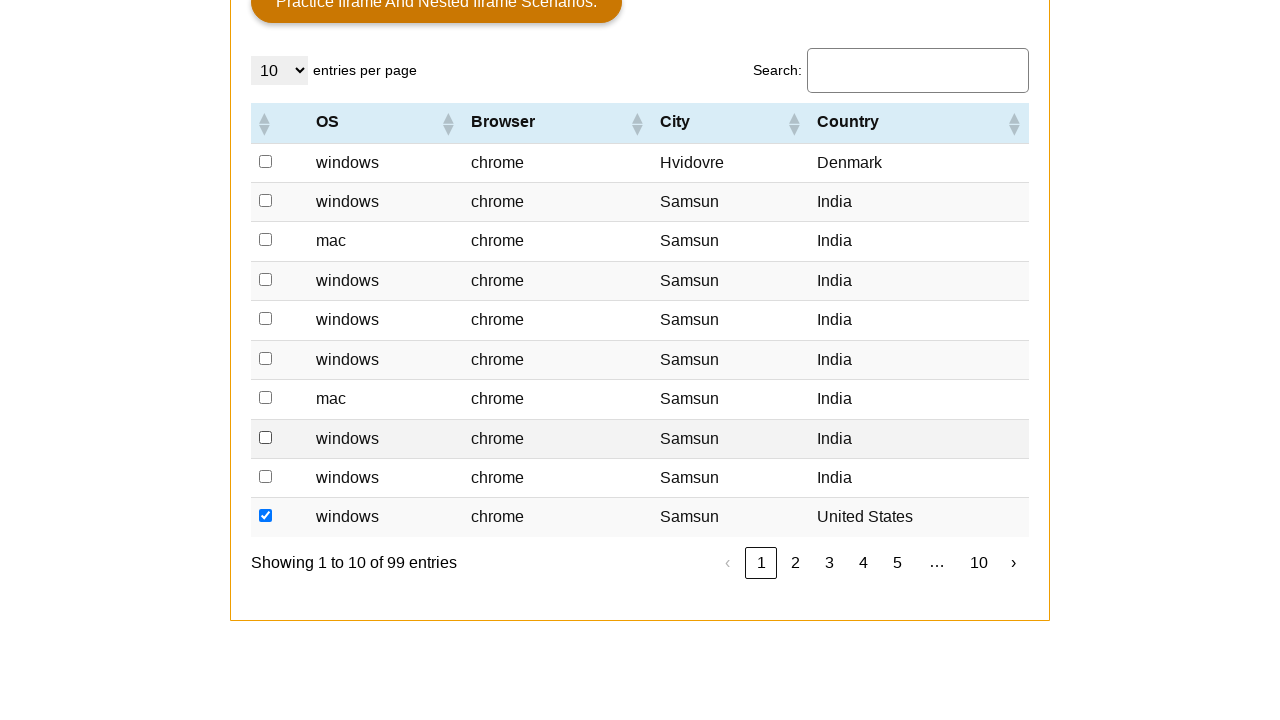

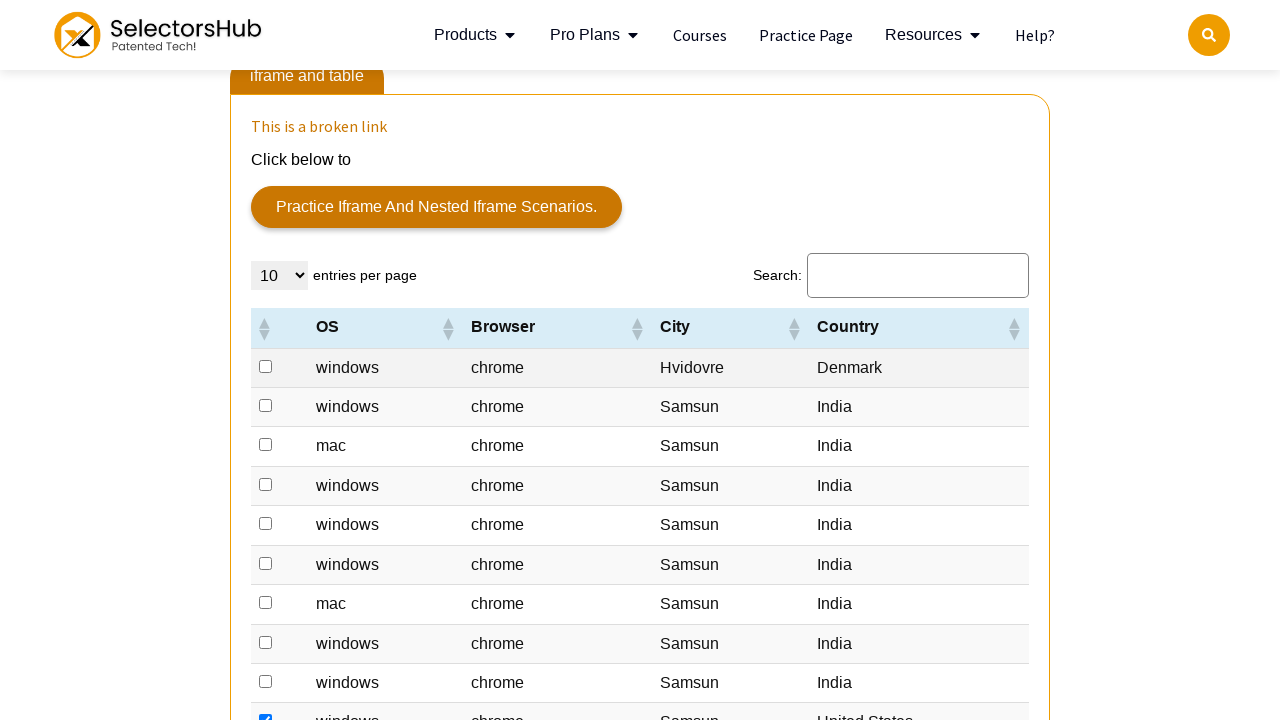